Verifies that the current URL contains the expected path for AWS Free Tier page

Starting URL: https://aws.amazon.com/free/

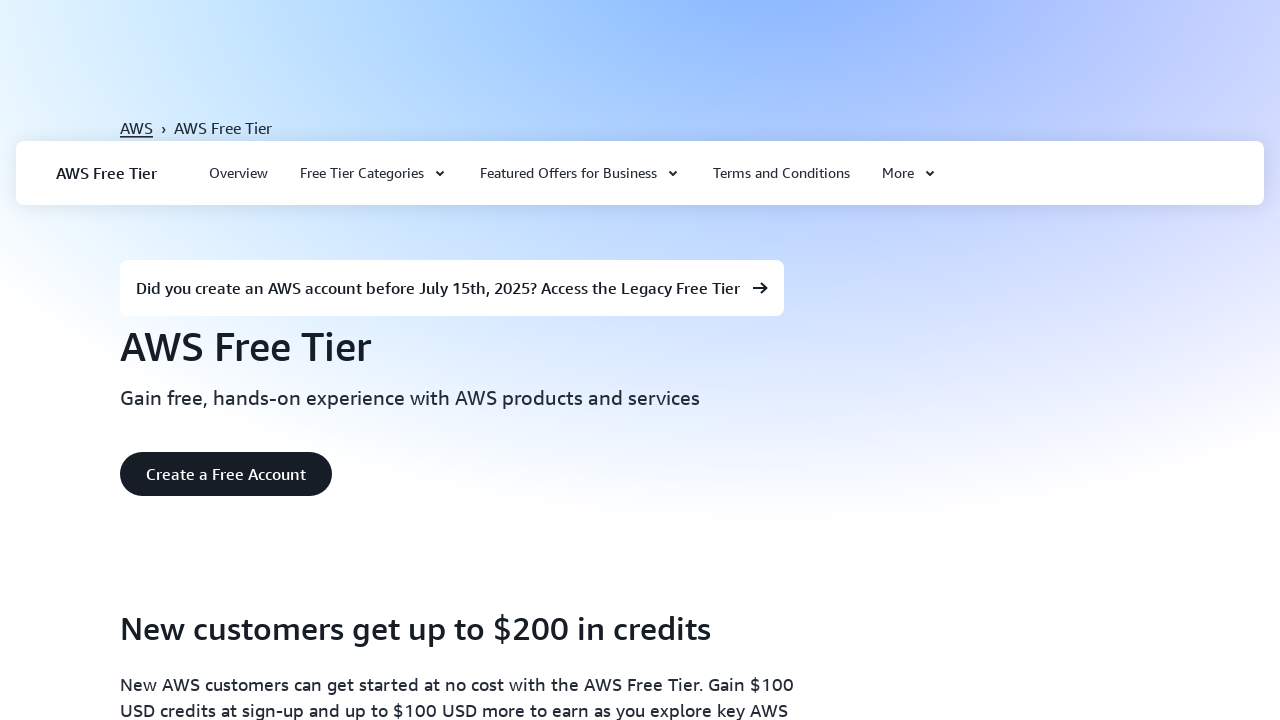

Retrieved current URL from AWS Free Tier page
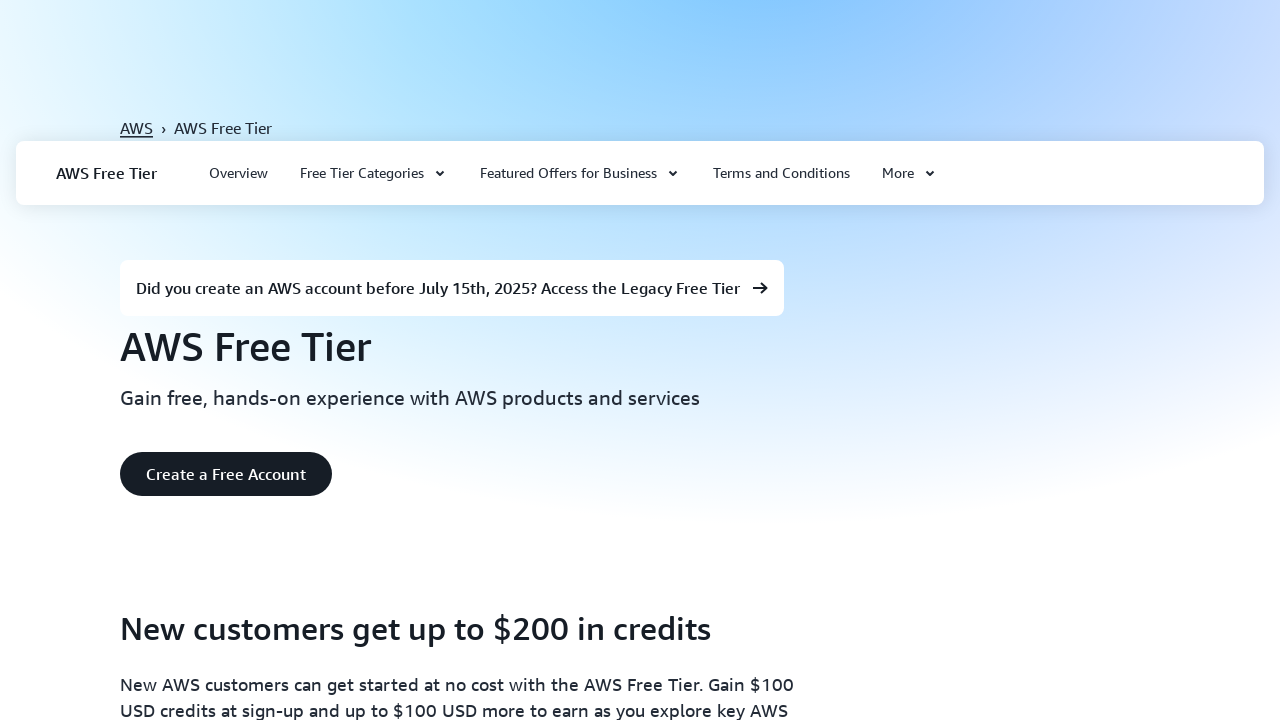

Verified current URL is not null
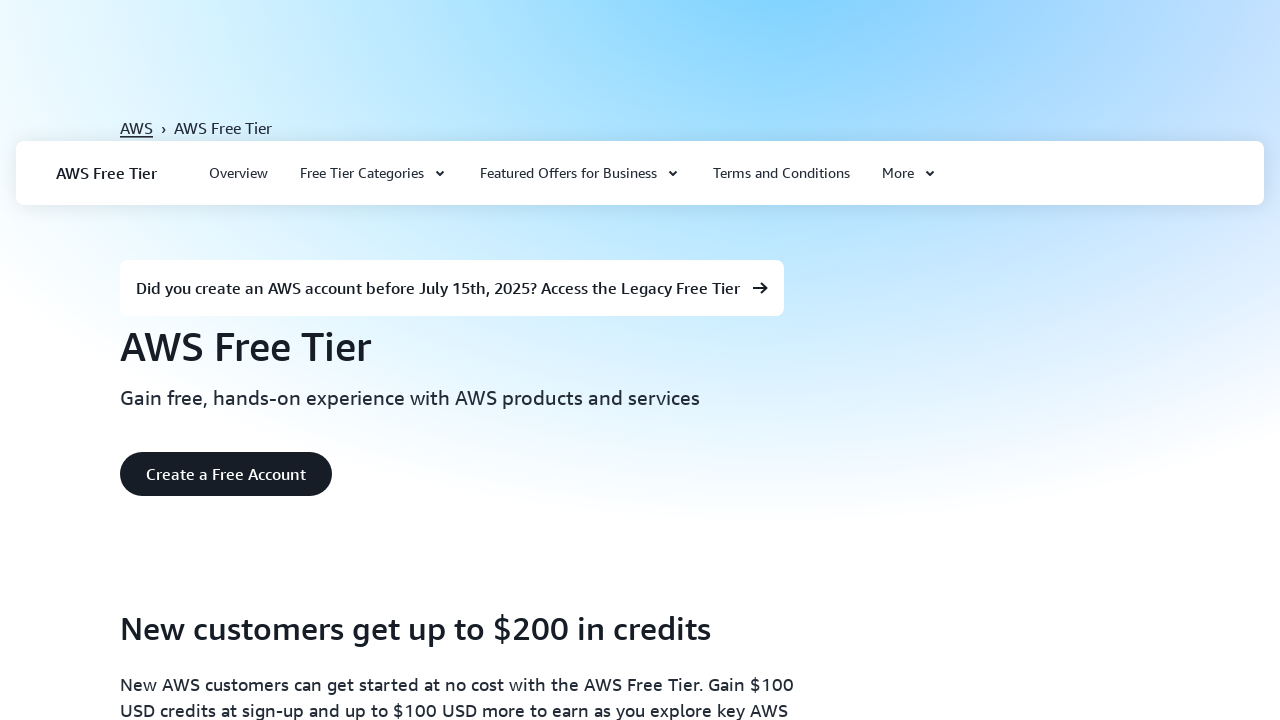

Verified current URL contains expected path 'aws.amazon.com/free'
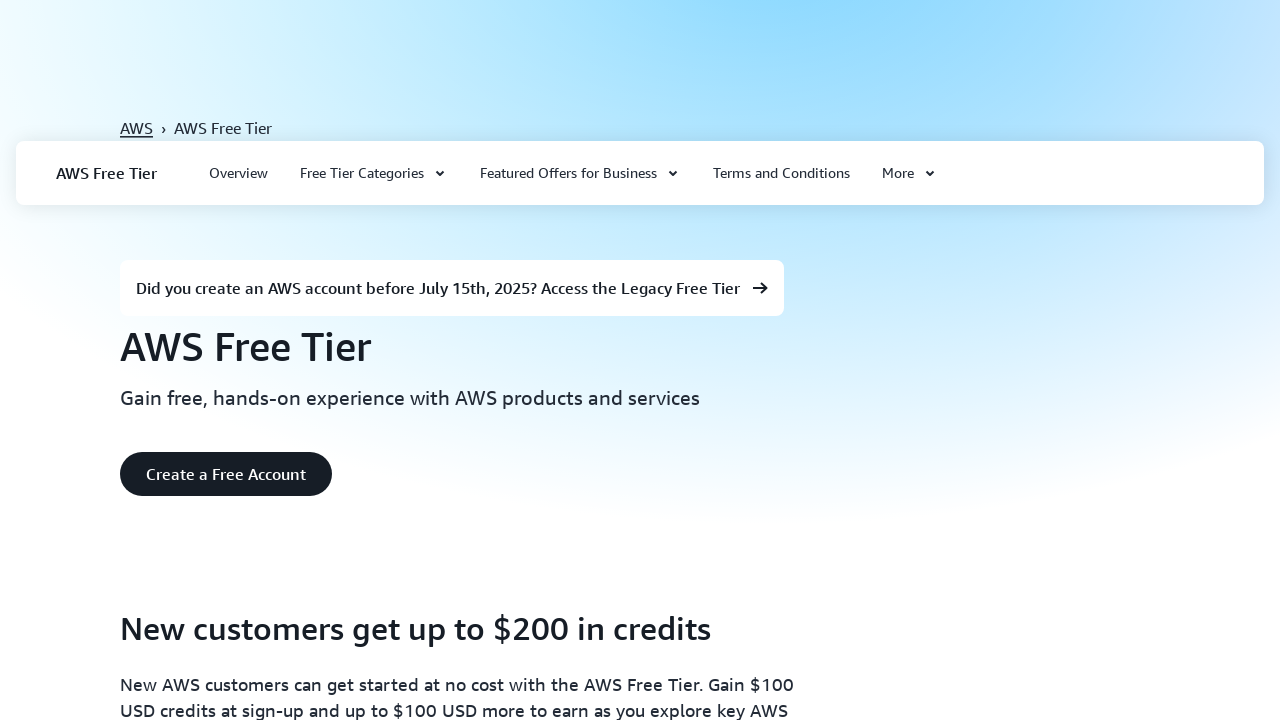

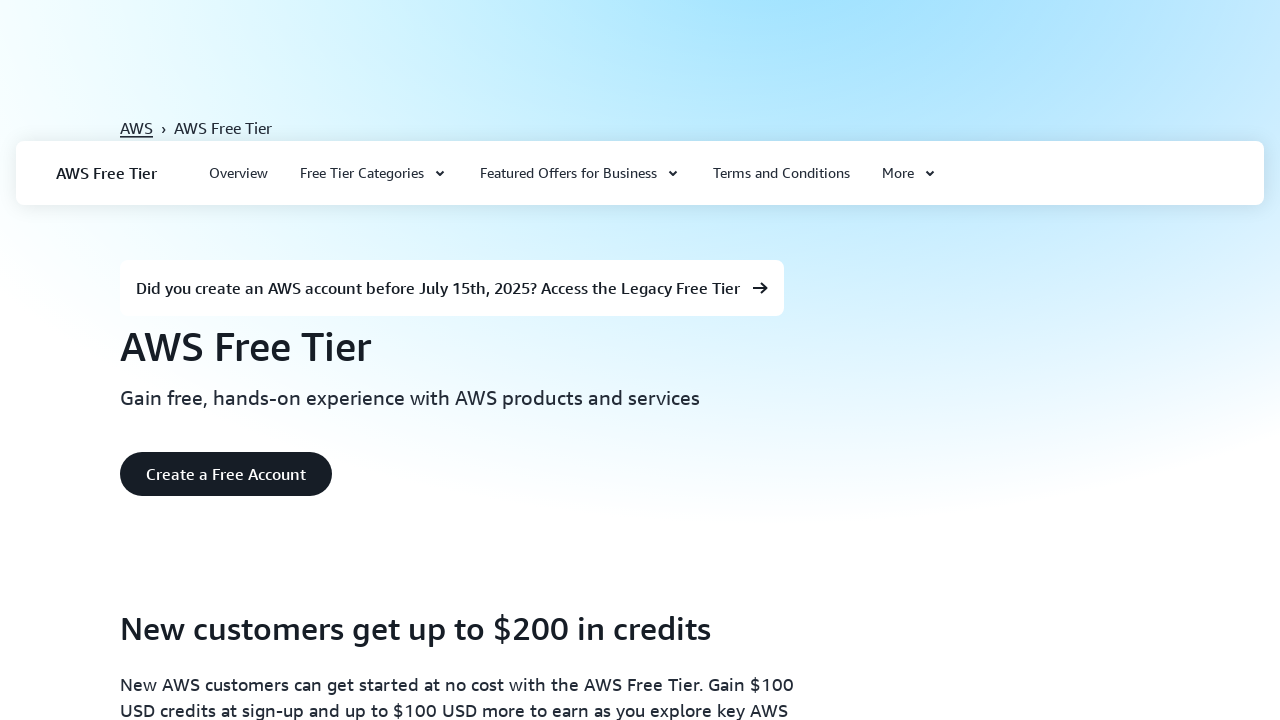